Tests dropdown functionality by selecting options from single and multi-select dropdowns using different selection methods (by index, by value, by visible text)

Starting URL: https://testuserautomation.github.io/DropDown/

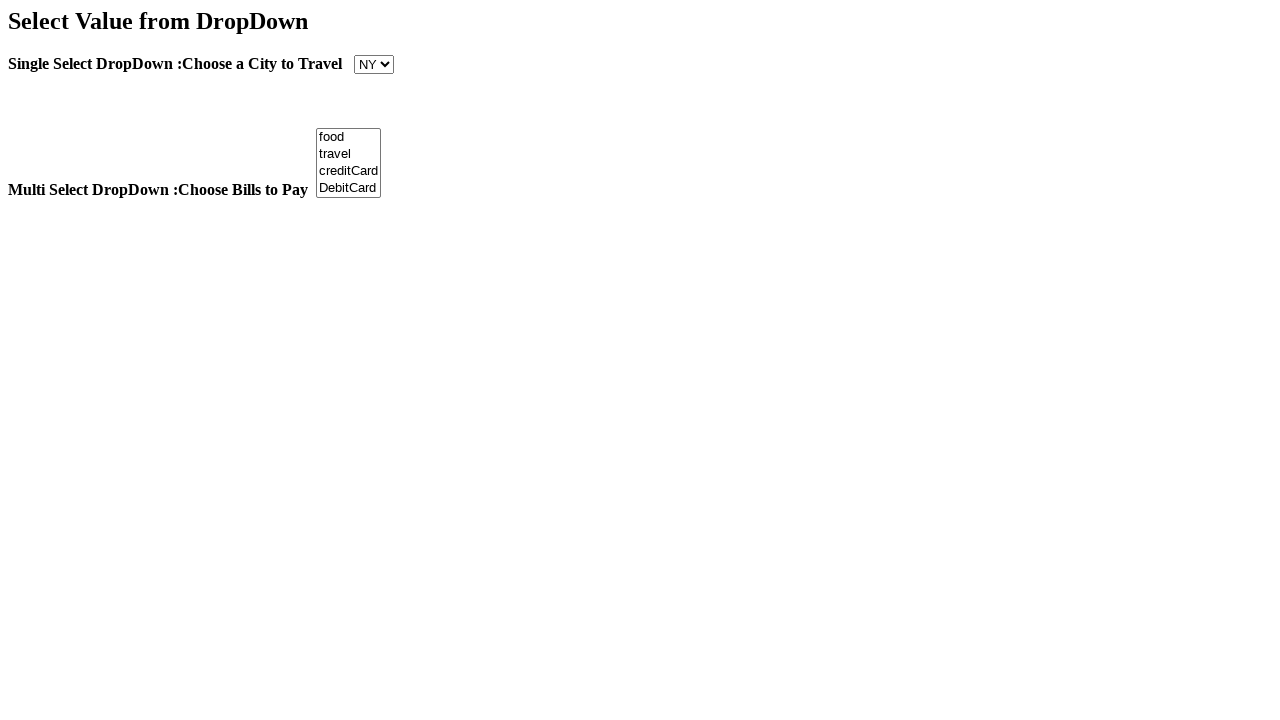

Selected first option from Cities dropdown by index on select[name='Cities']
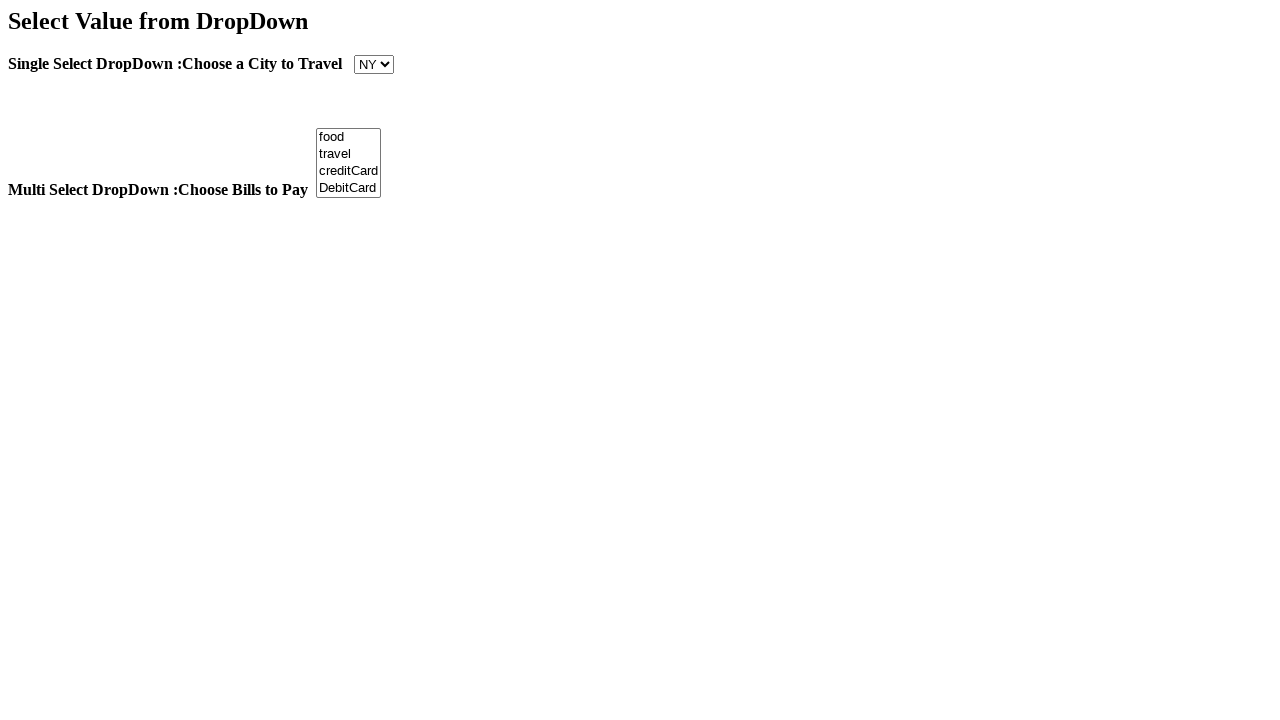

Waited 2 seconds
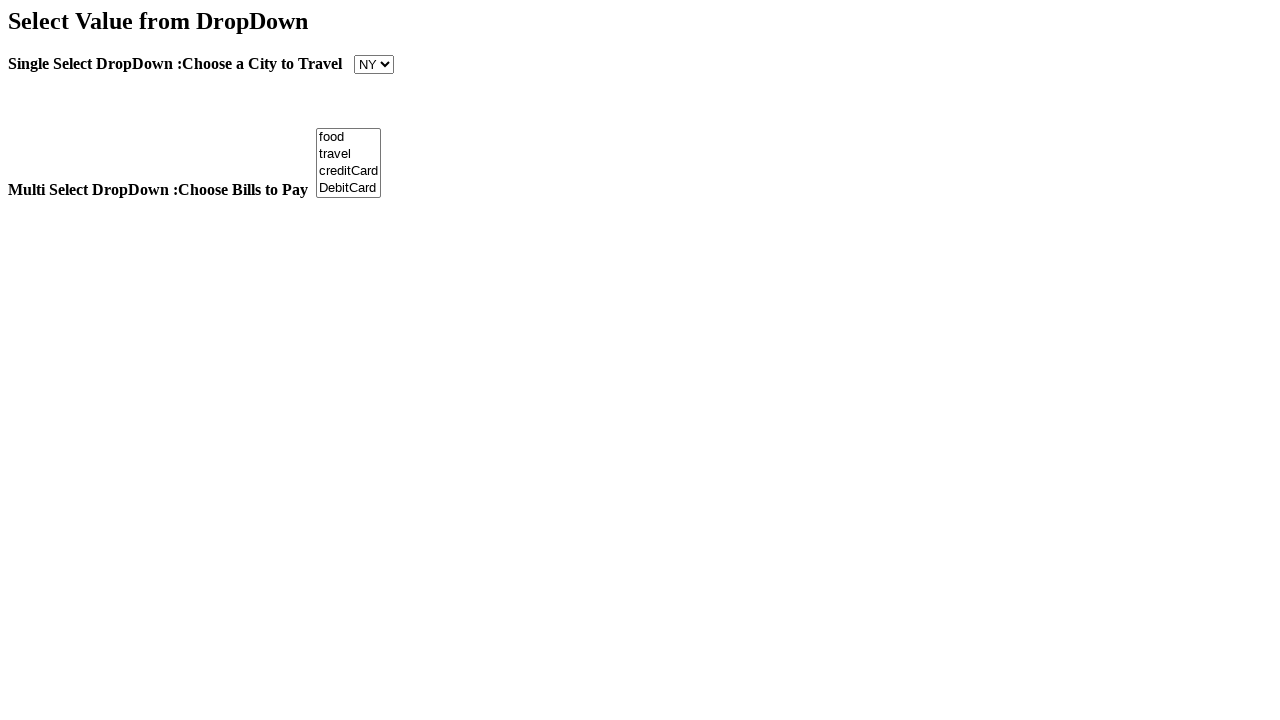

Selected Texas from Cities dropdown by value on select[name='Cities']
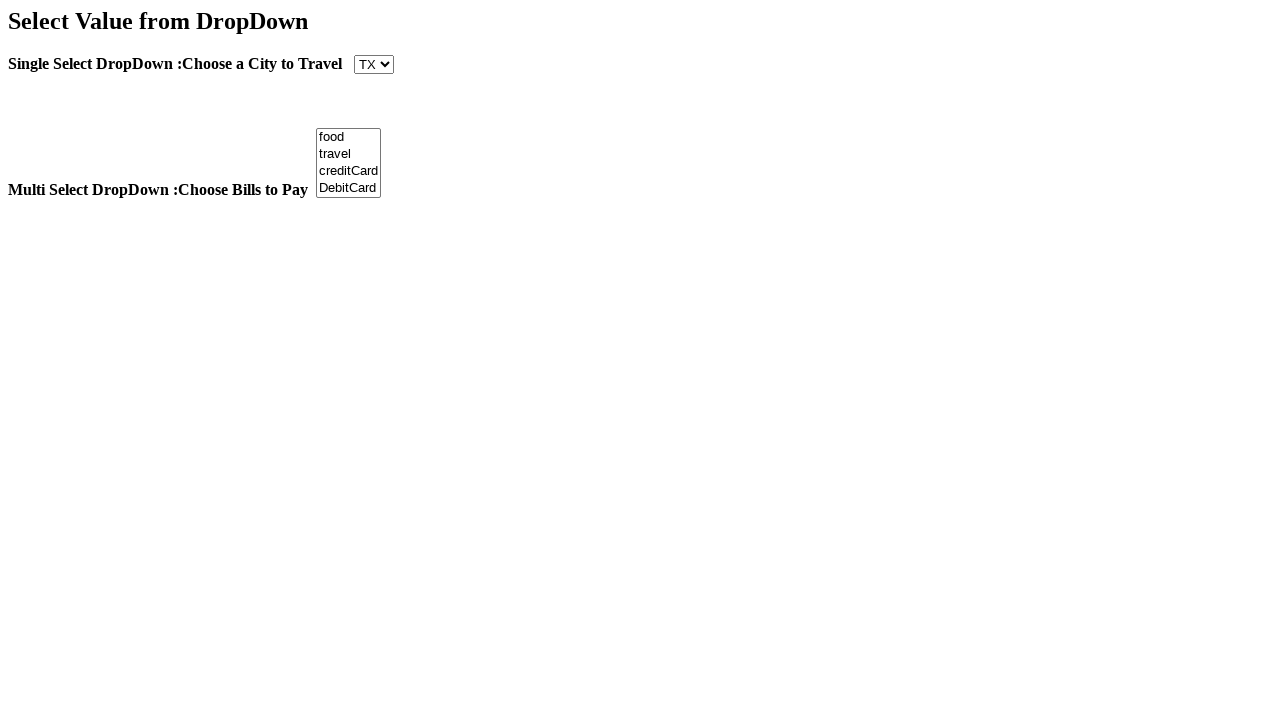

Waited 3 seconds
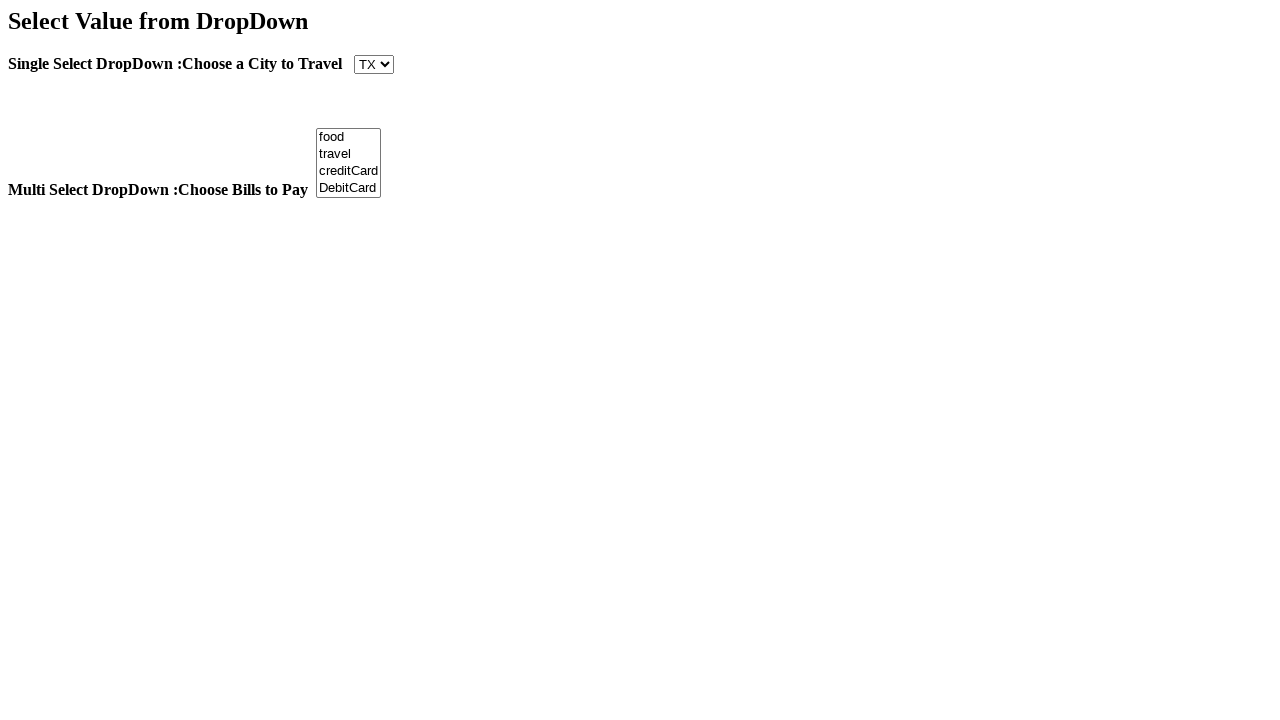

Selected CA from Cities dropdown by visible text on select[name='Cities']
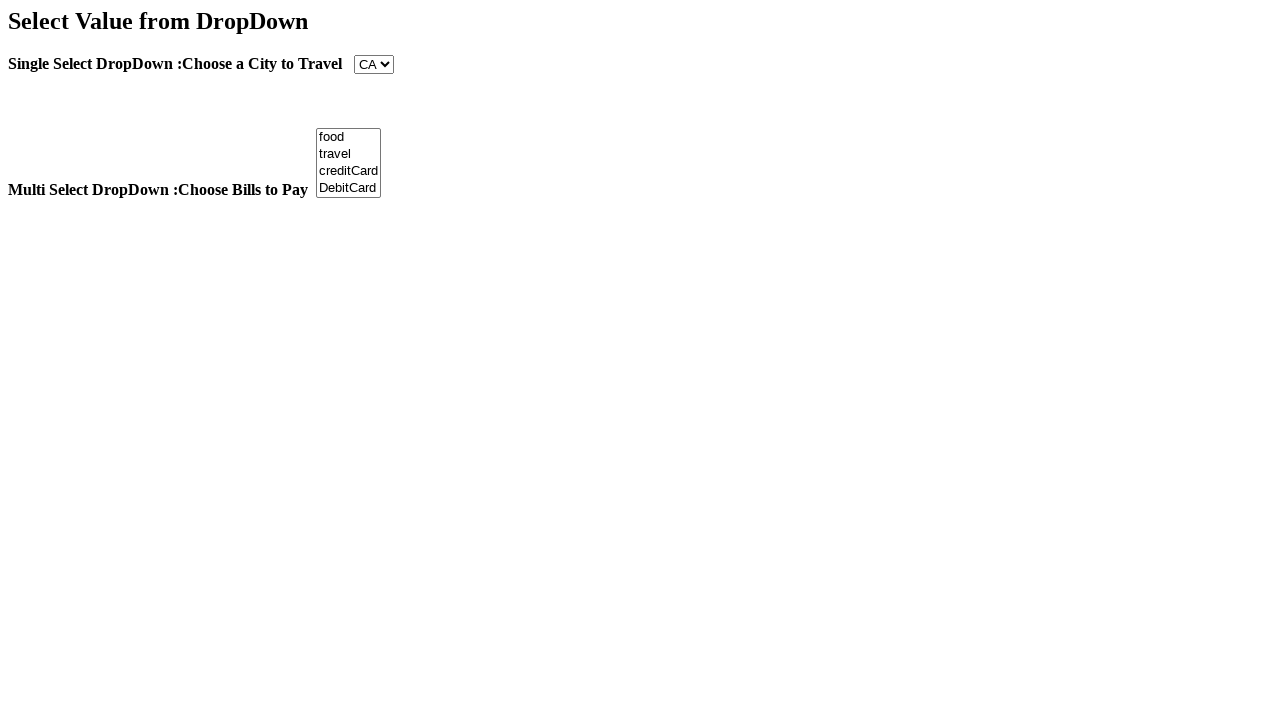

Waited 3 seconds before working with Bills multi-select dropdown
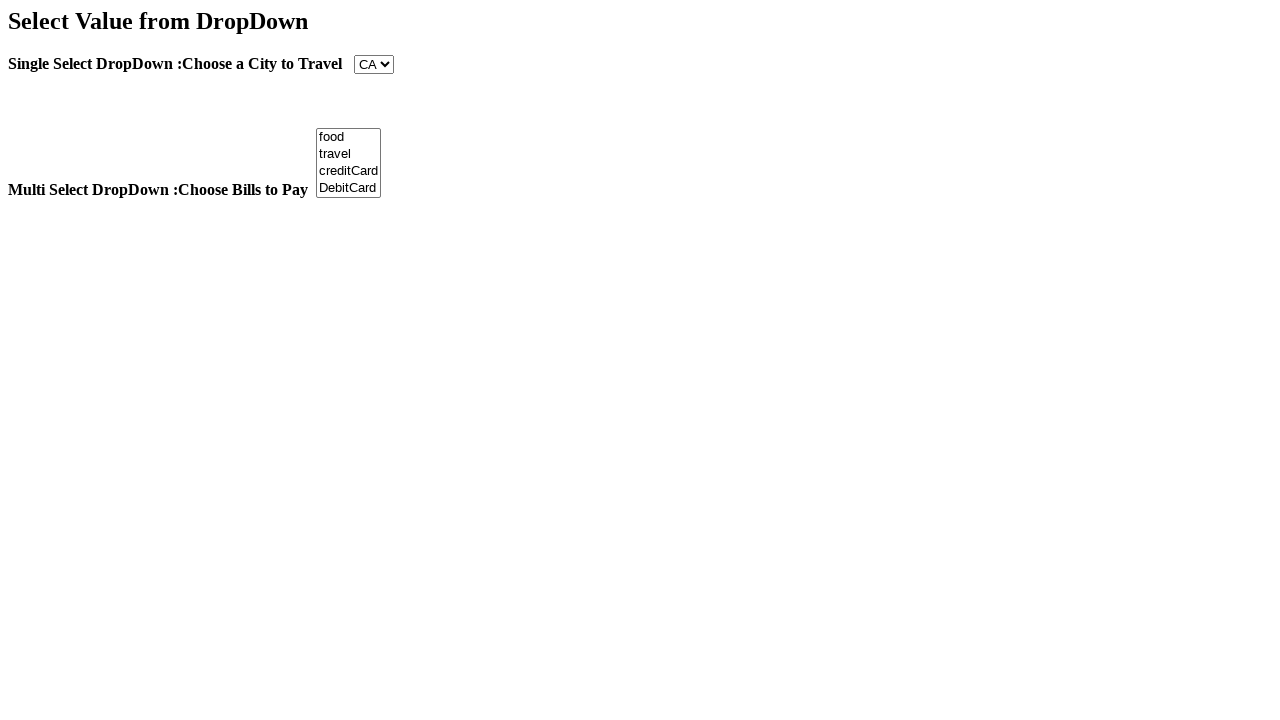

Selected Travel from Bills multi-select dropdown by value on select#Bill
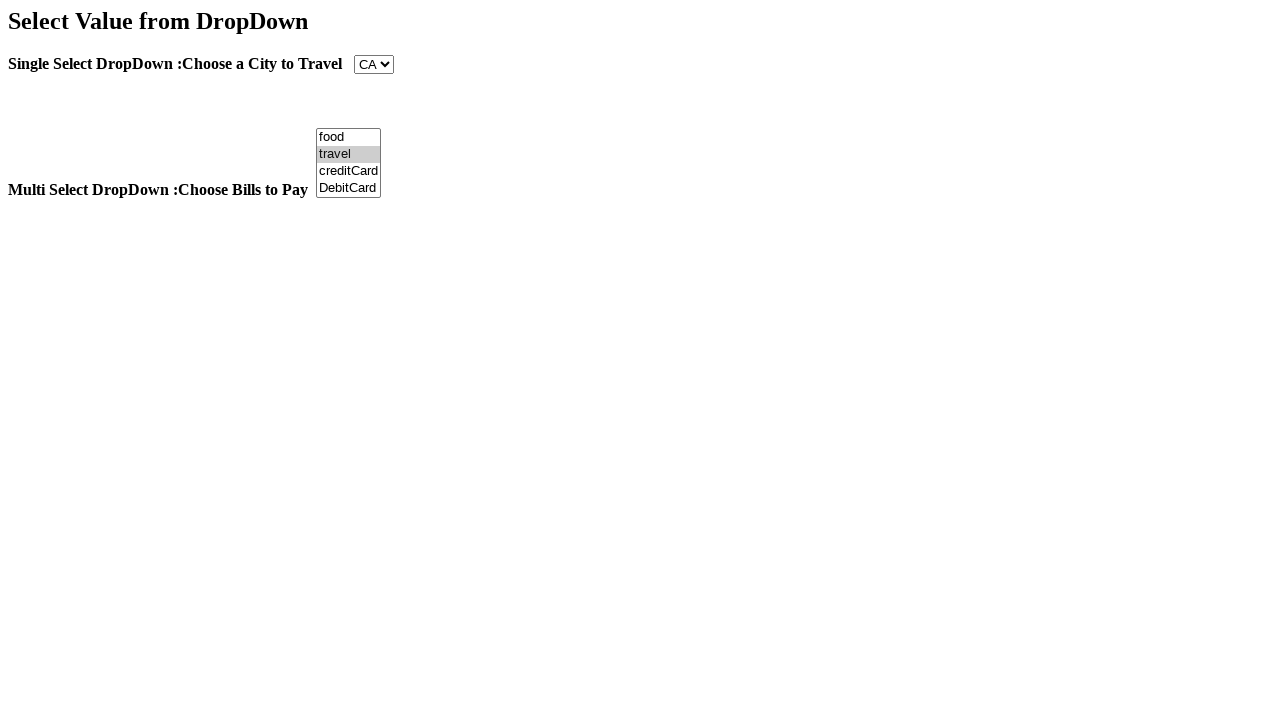

Selected CreditCard from Bills multi-select dropdown by index (index 2) on select#Bill
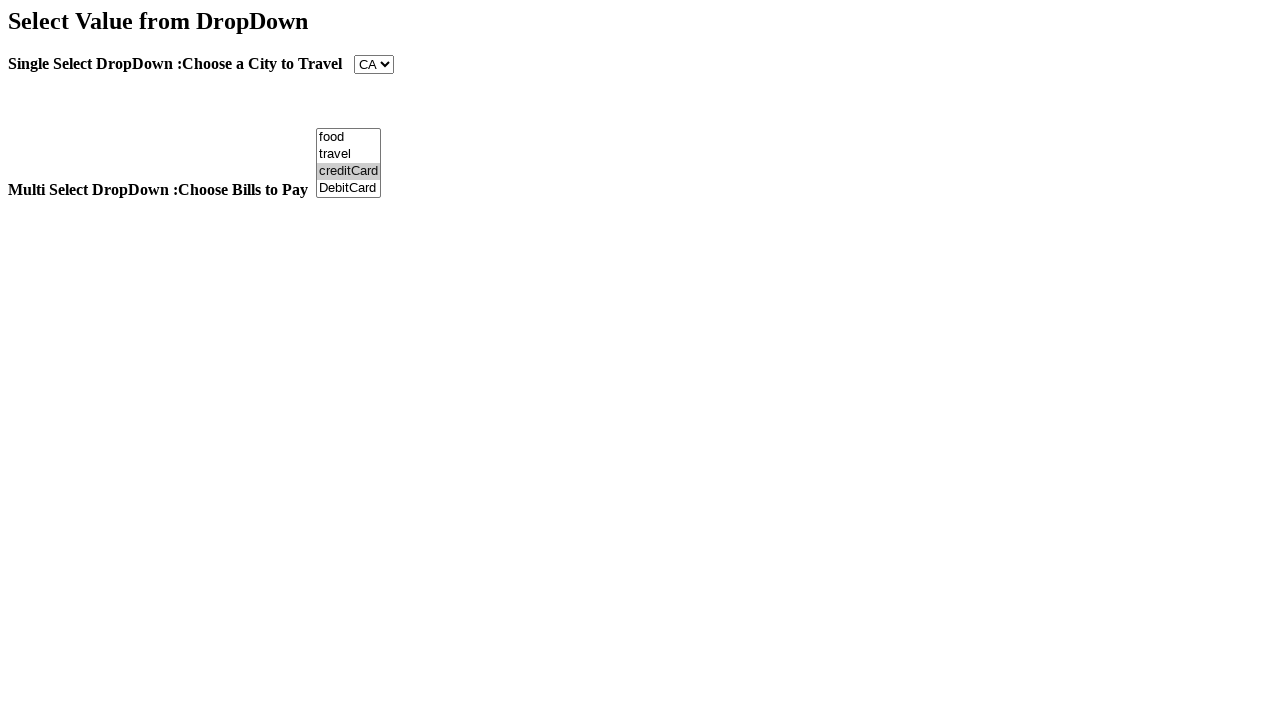

Waited 2 seconds for results to be visible
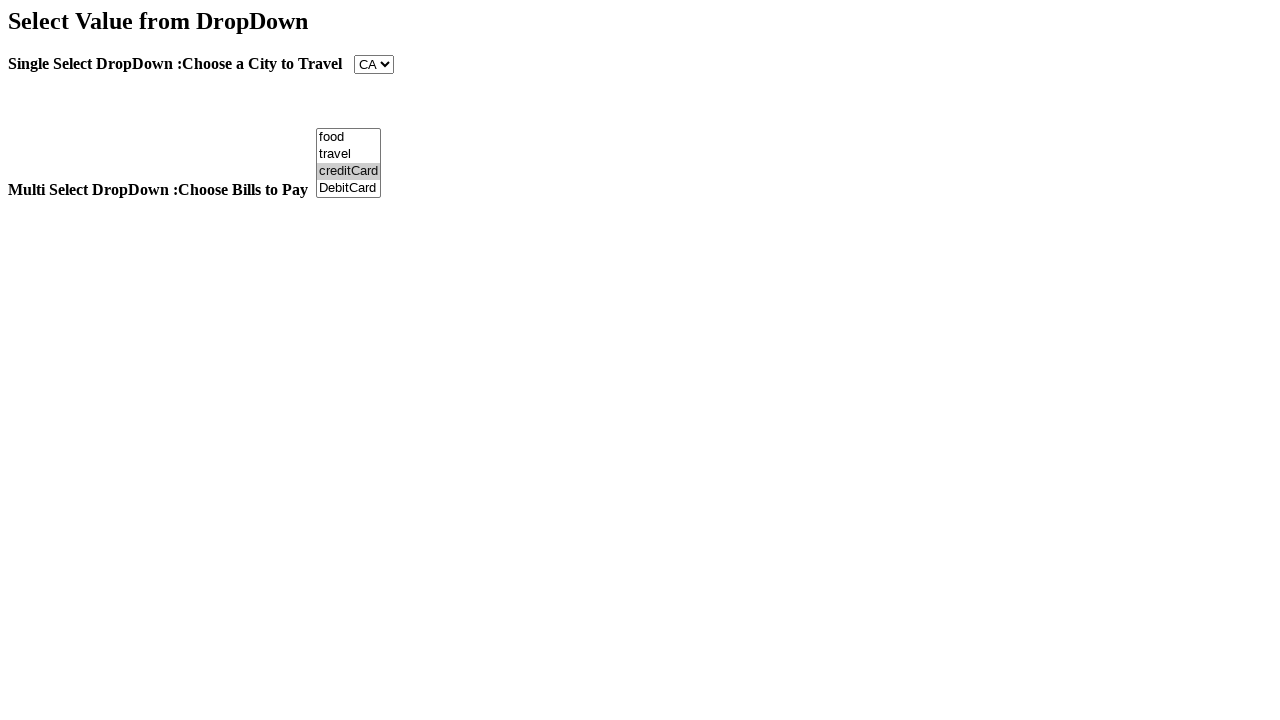

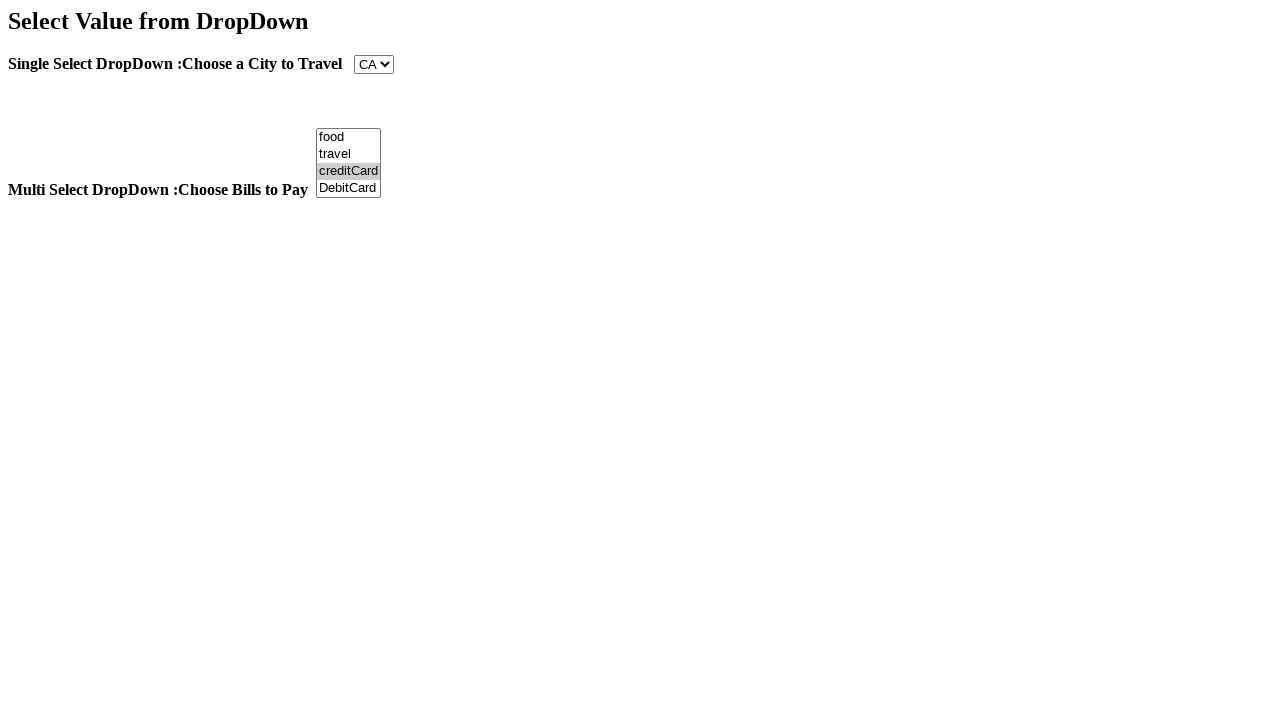